Tests interaction with a dynamic progress bar by starting it and stopping it when it reaches 75% completion using a polling approach to monitor the progress value.

Starting URL: http://uitestingplayground.com/progressbar

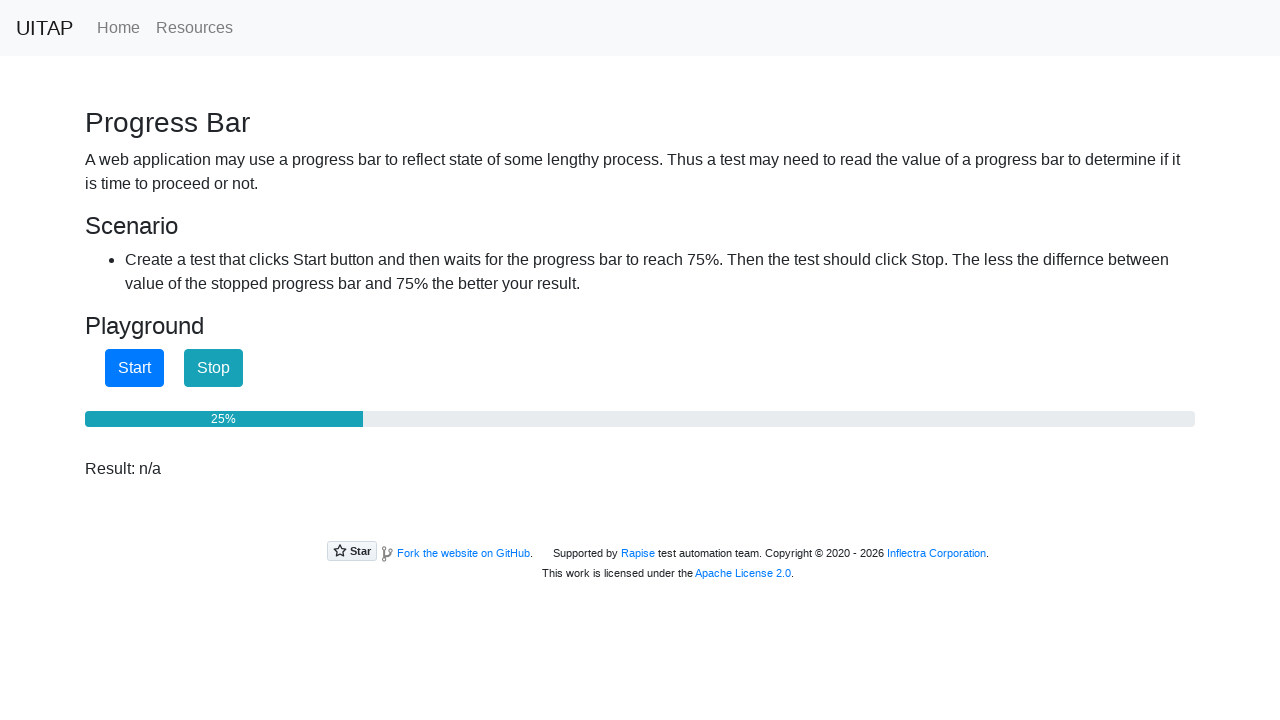

Clicked Start button to begin progress bar at (134, 368) on #startButton
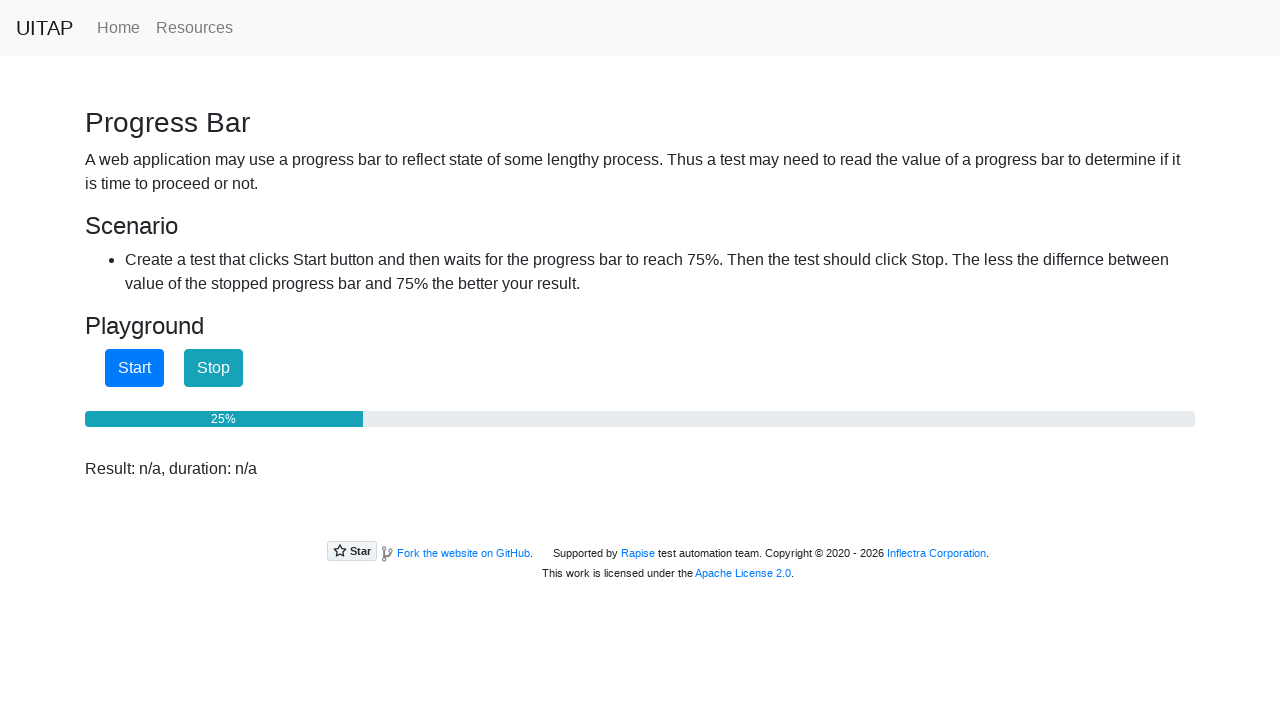

Retrieved progress bar value: 25%
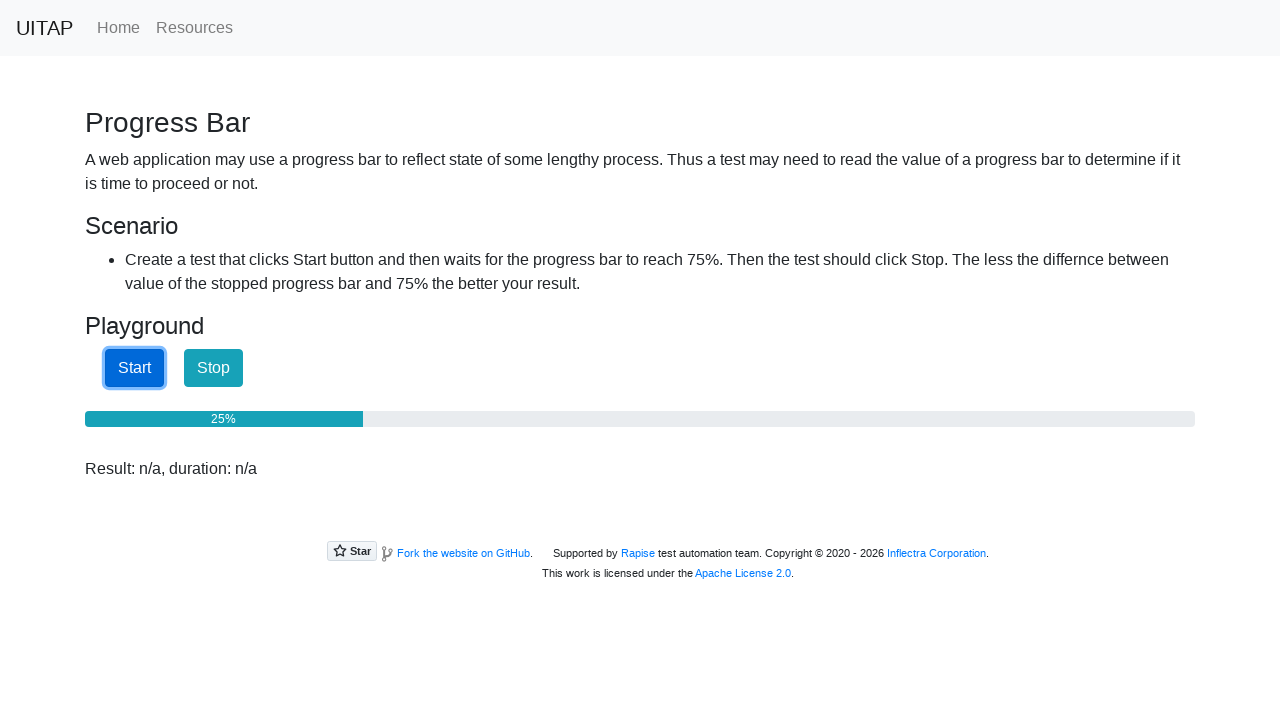

Waited 100ms for next poll
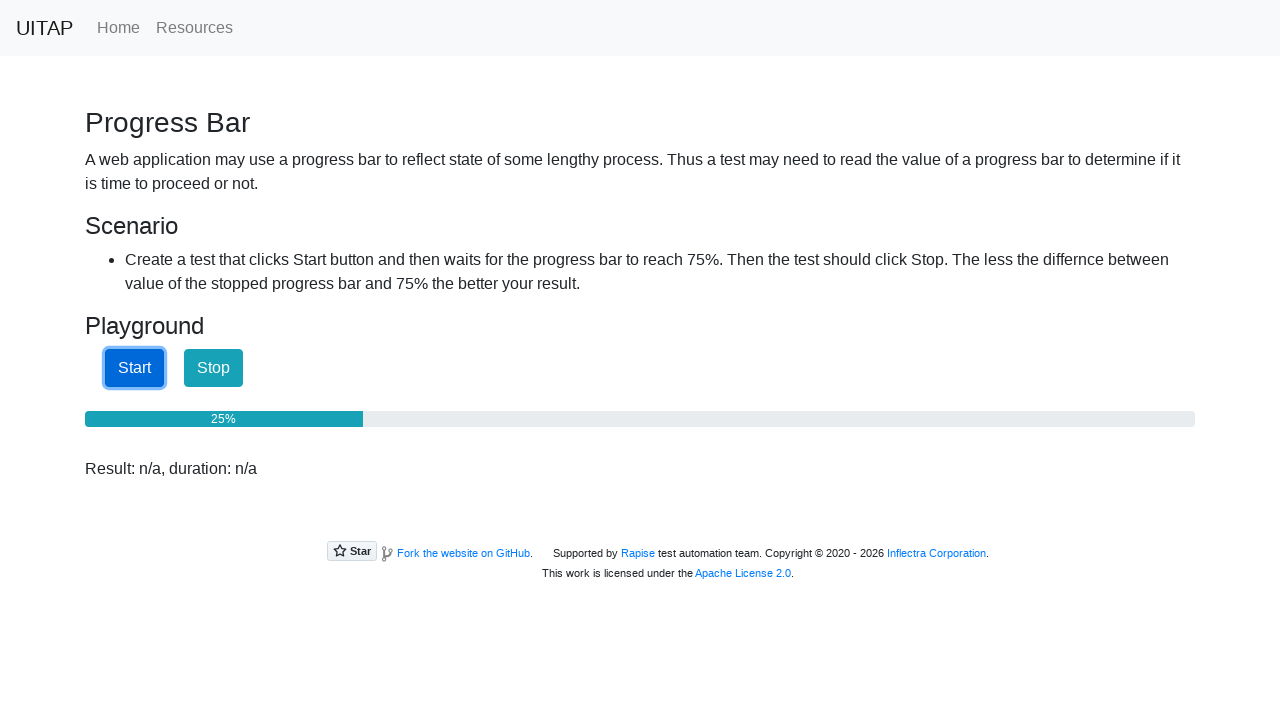

Retrieved progress bar value: 25%
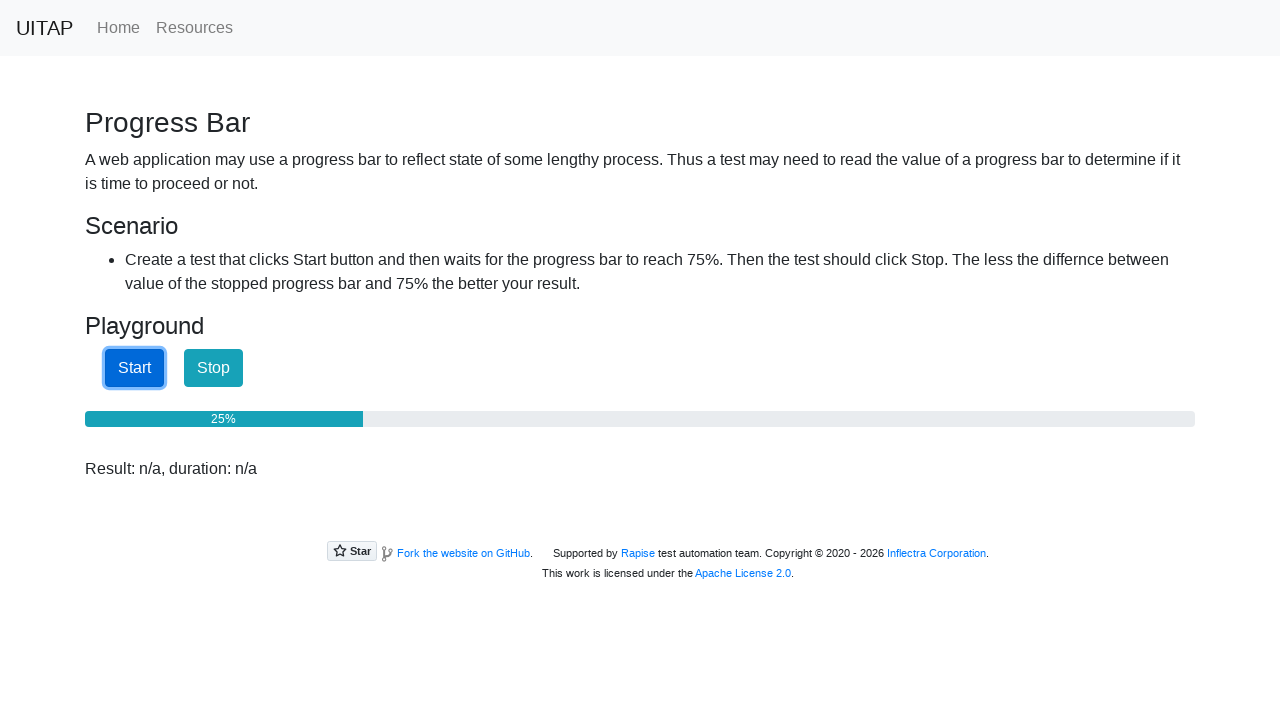

Waited 100ms for next poll
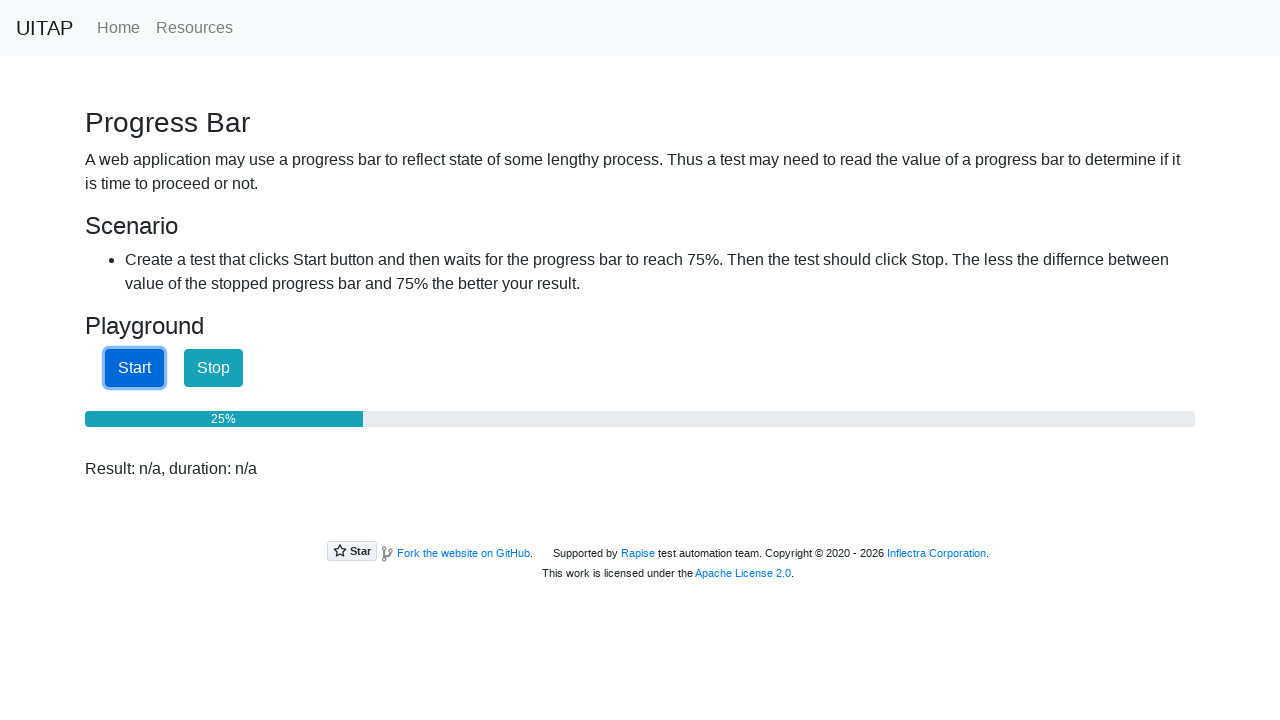

Retrieved progress bar value: 25%
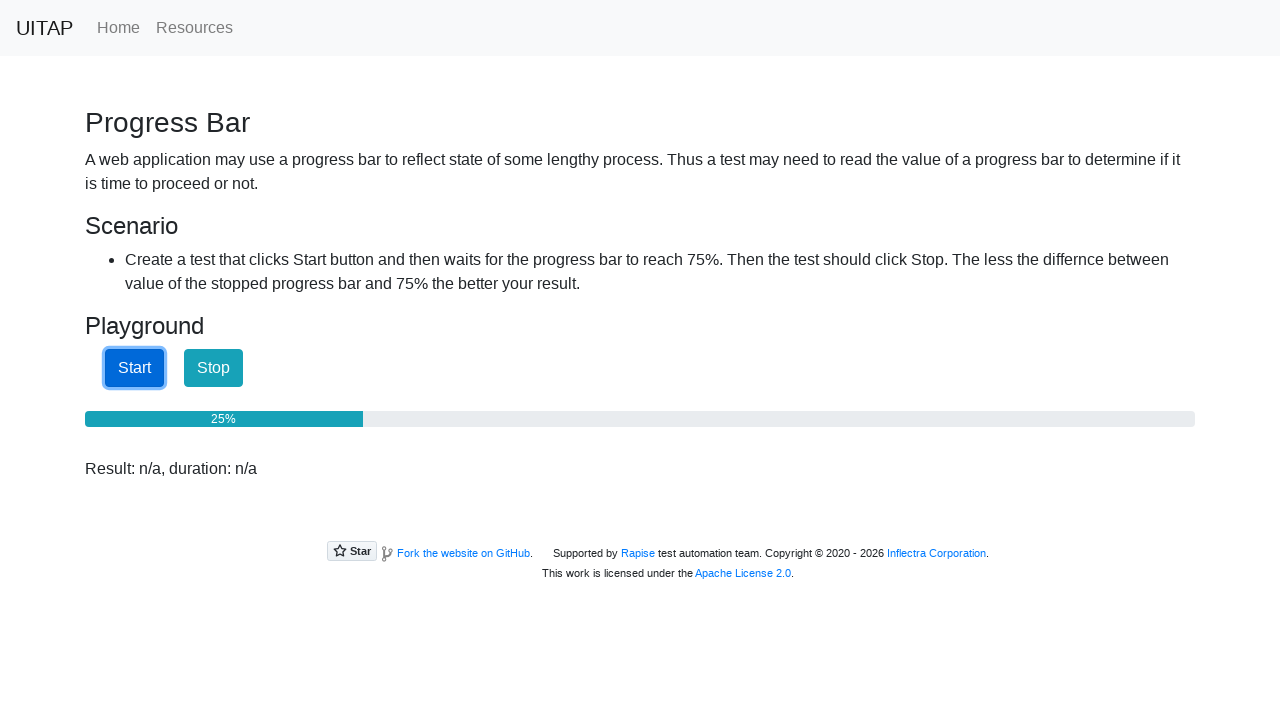

Waited 100ms for next poll
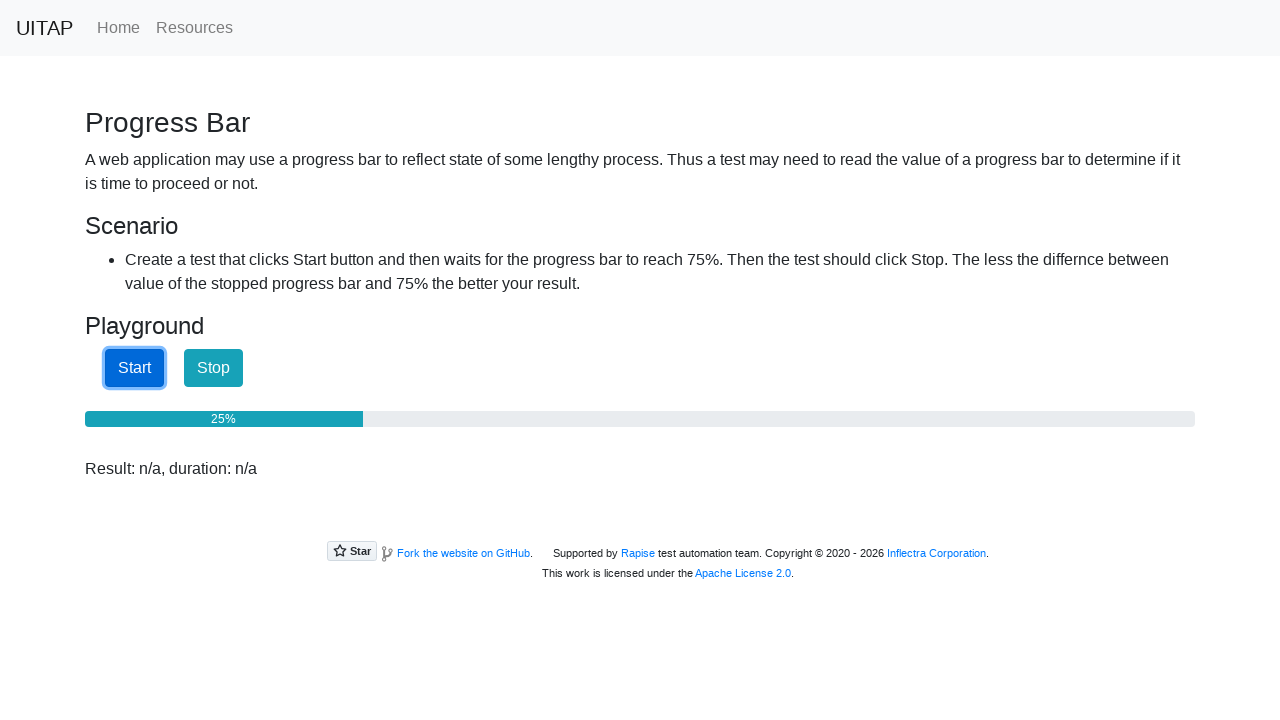

Retrieved progress bar value: 25%
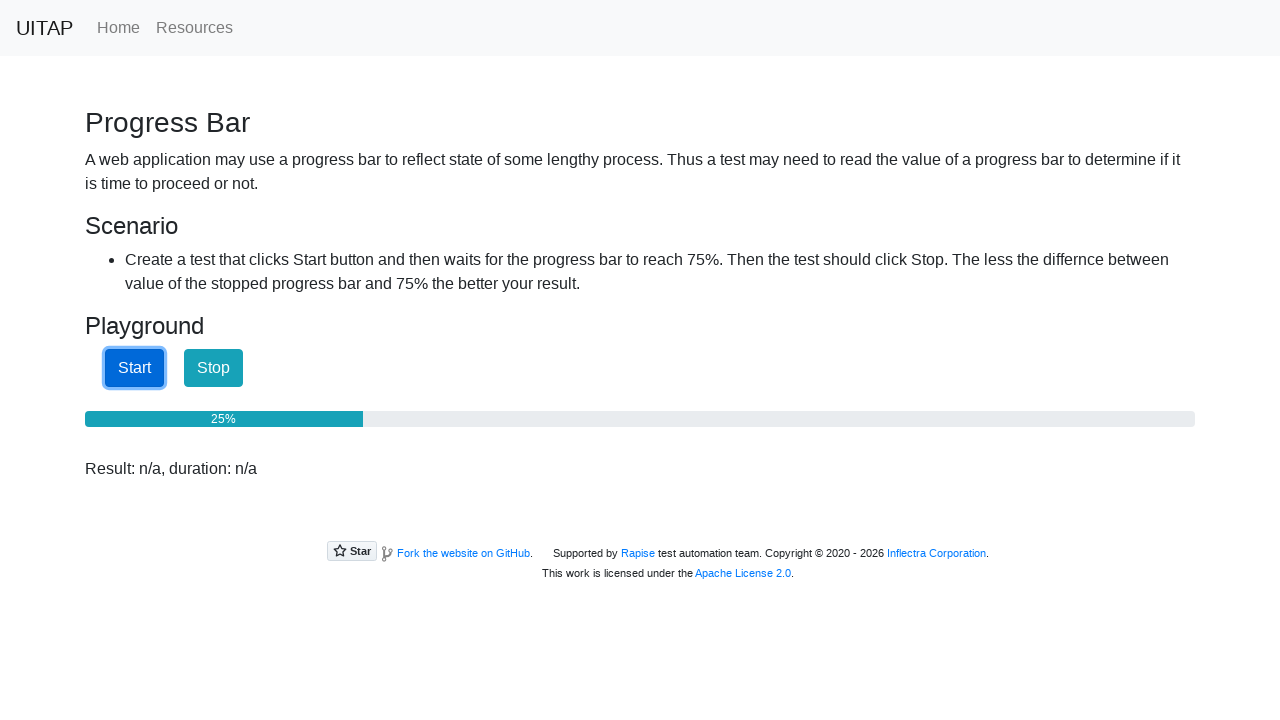

Waited 100ms for next poll
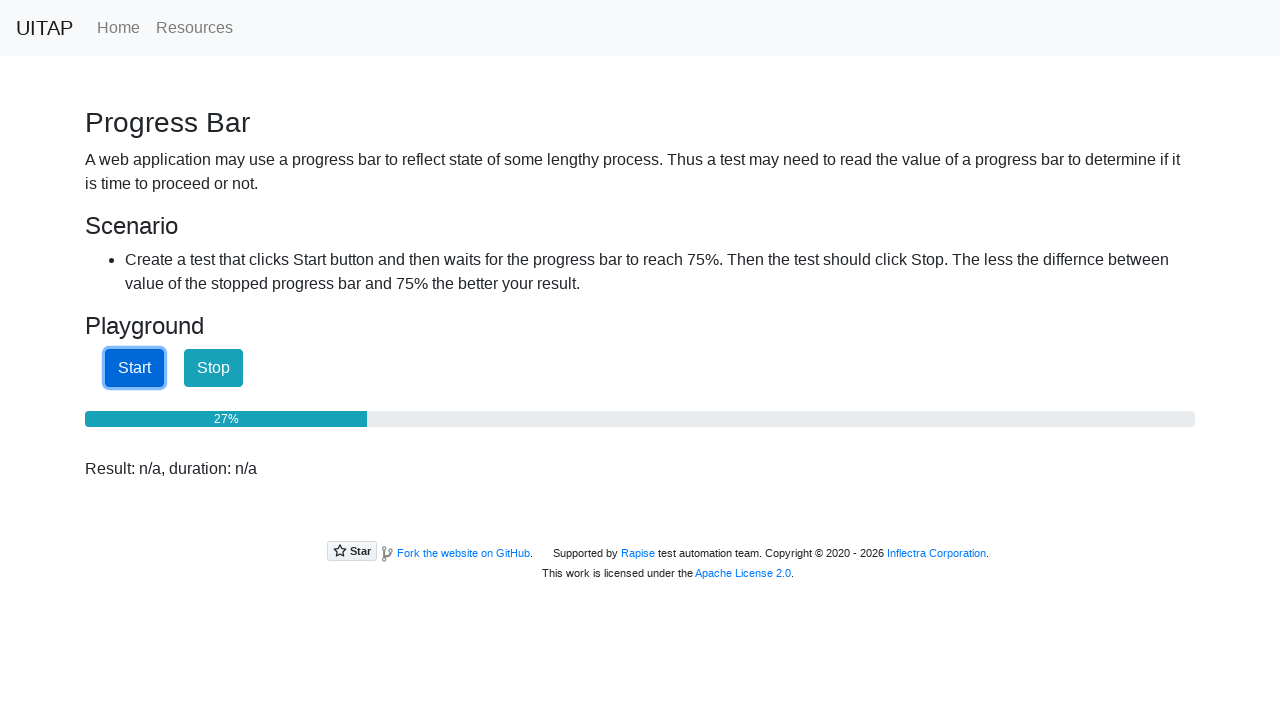

Retrieved progress bar value: 29%
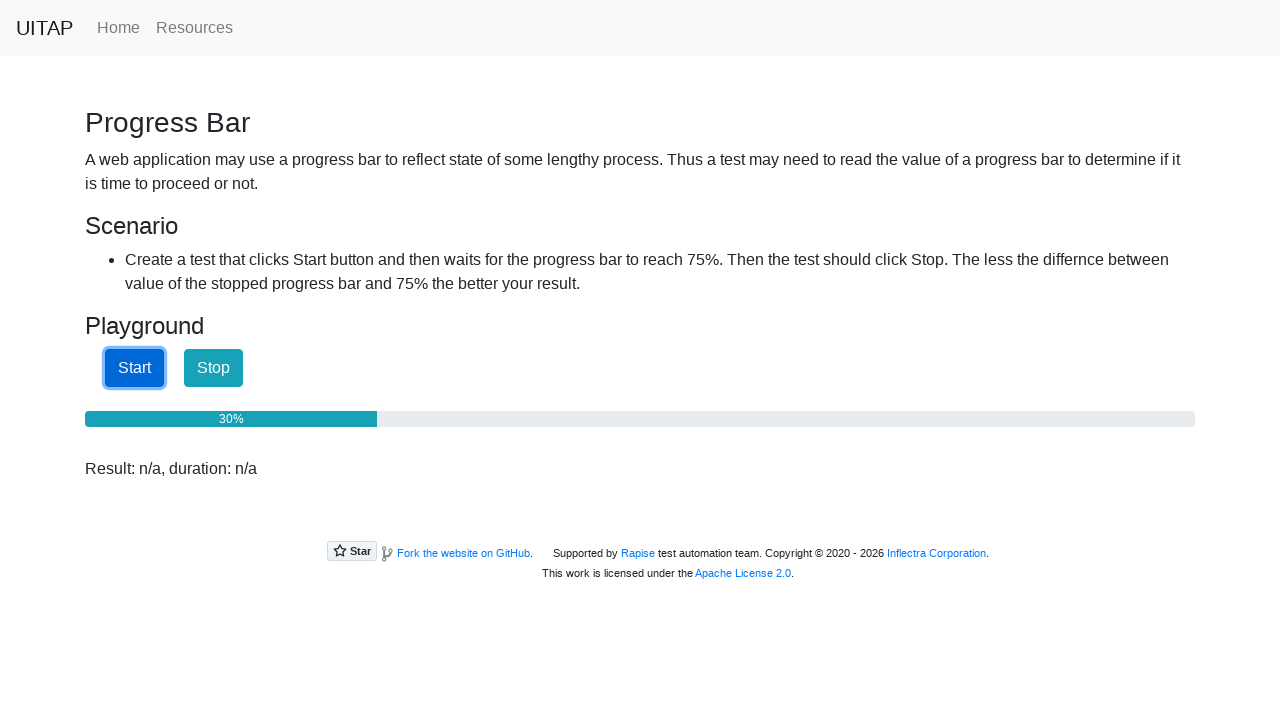

Waited 100ms for next poll
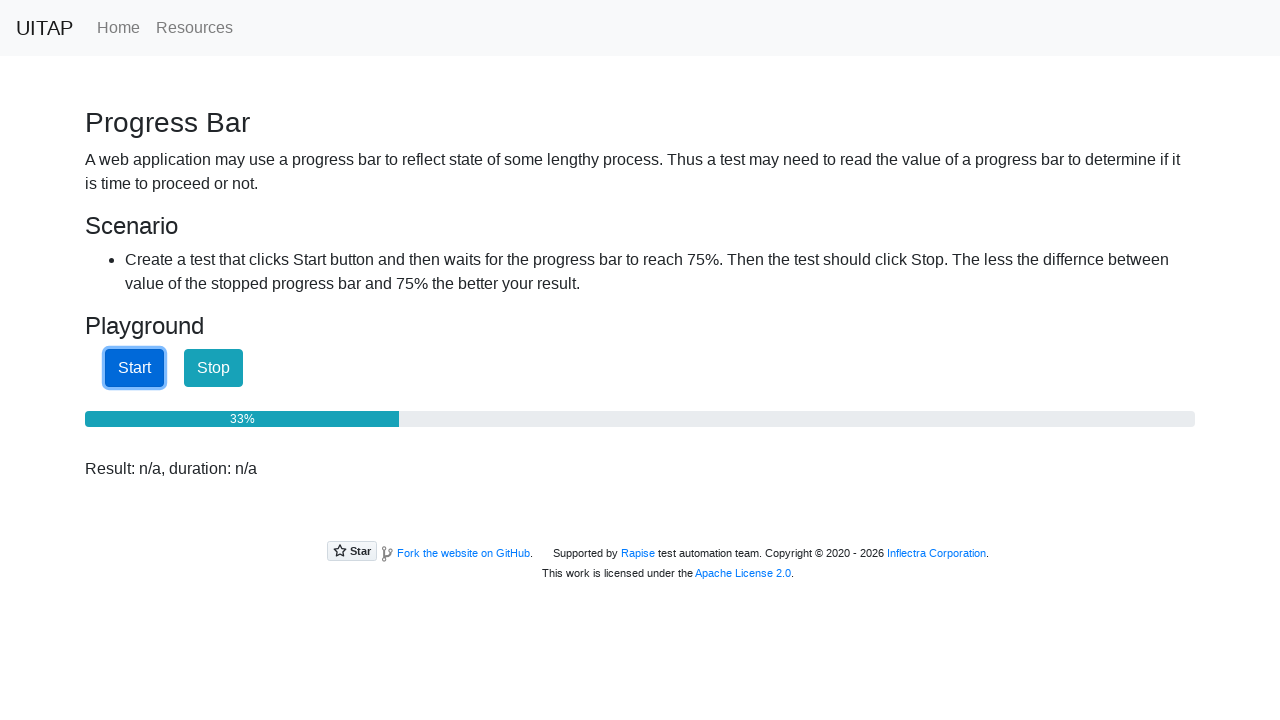

Retrieved progress bar value: 34%
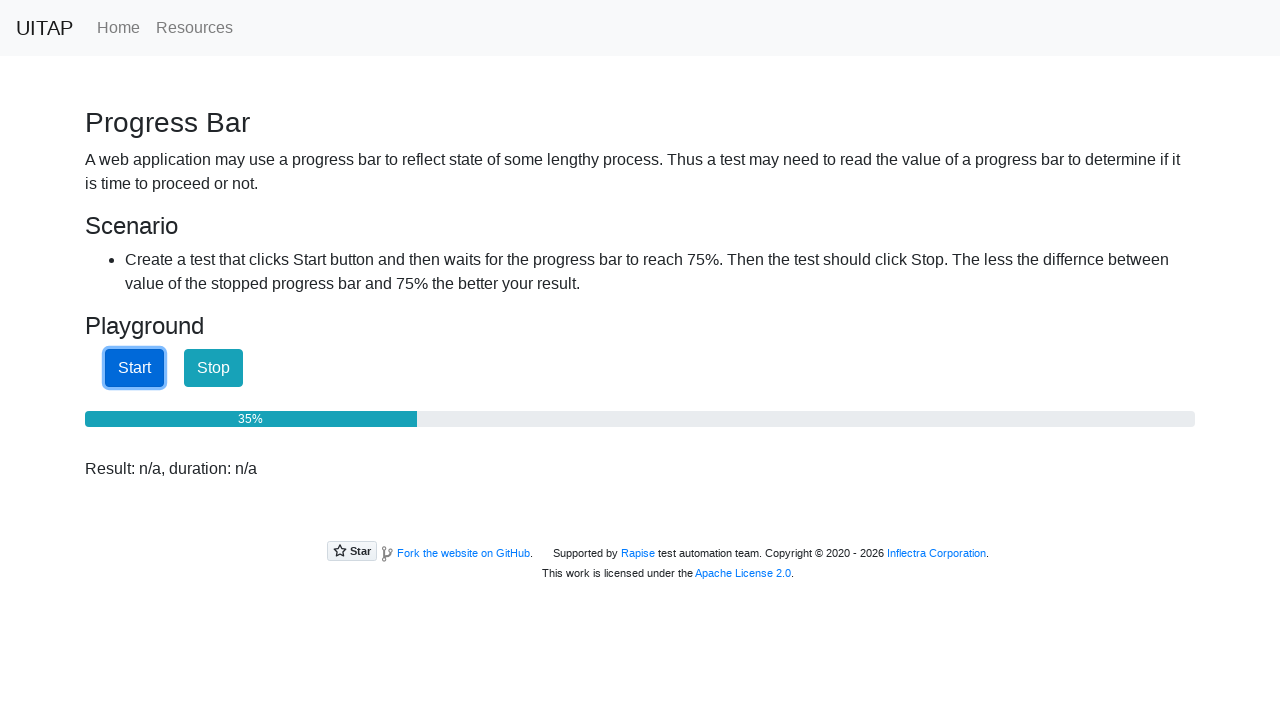

Waited 100ms for next poll
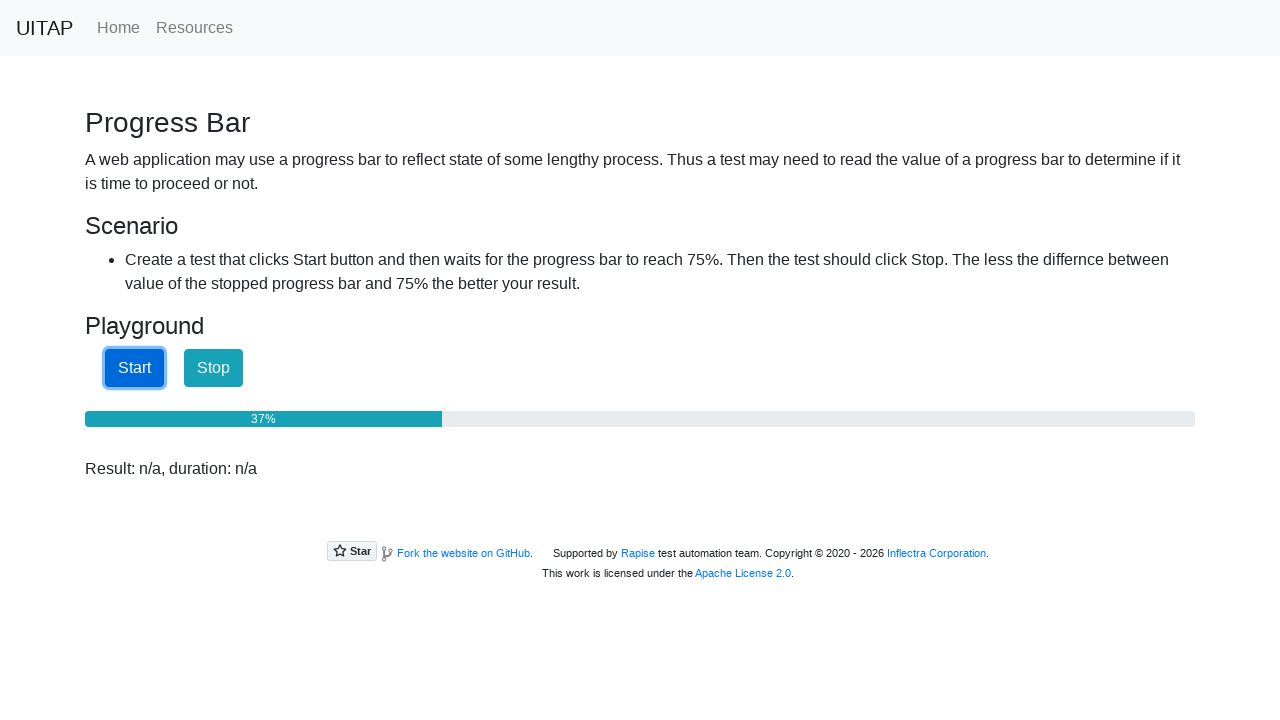

Retrieved progress bar value: 39%
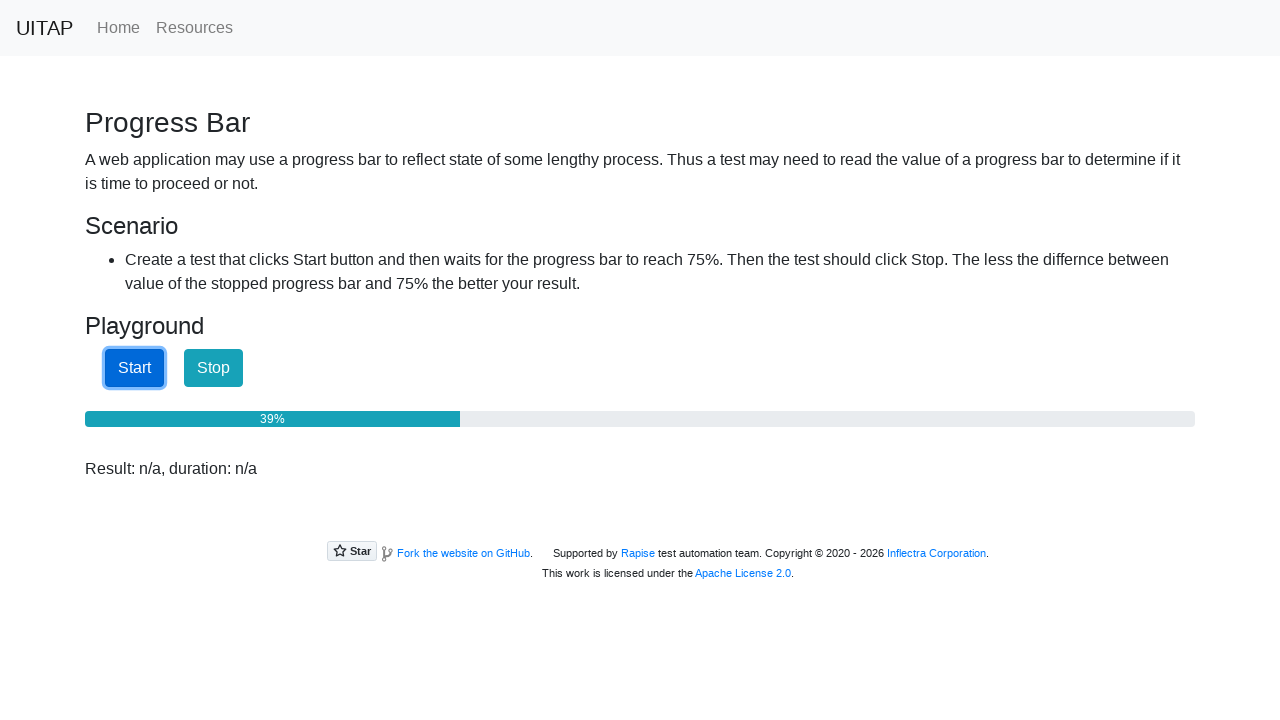

Waited 100ms for next poll
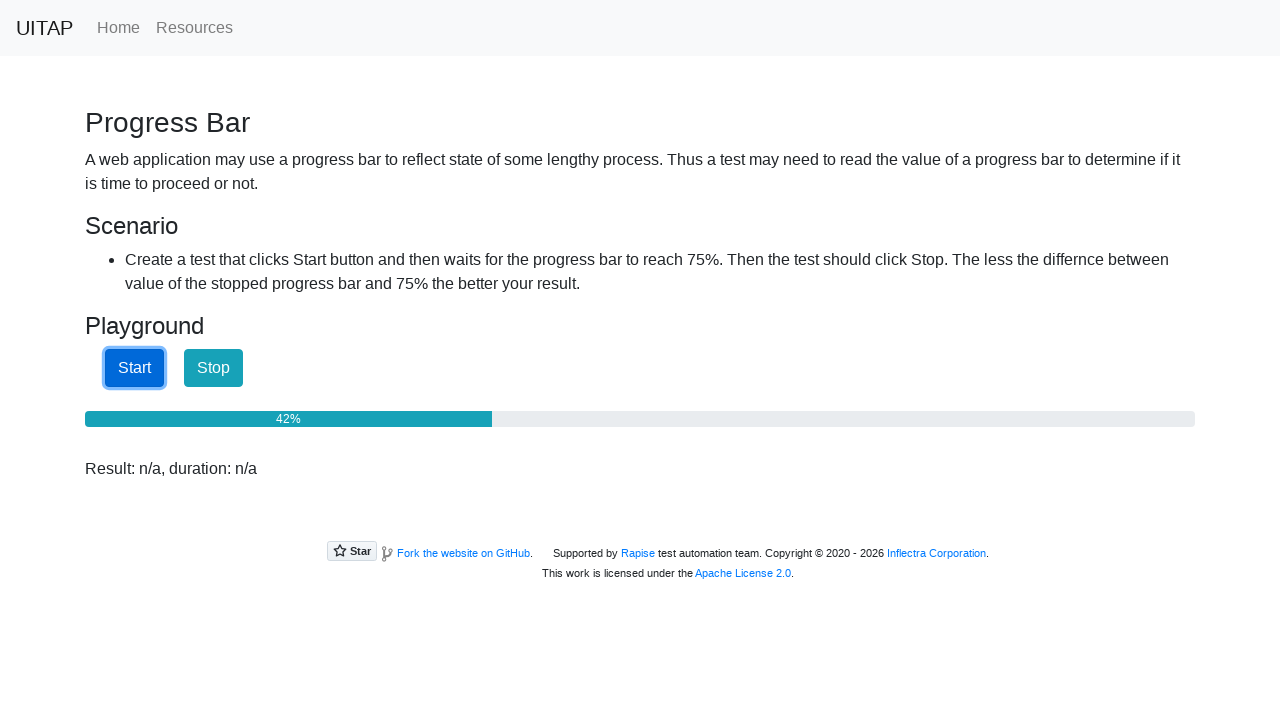

Retrieved progress bar value: 44%
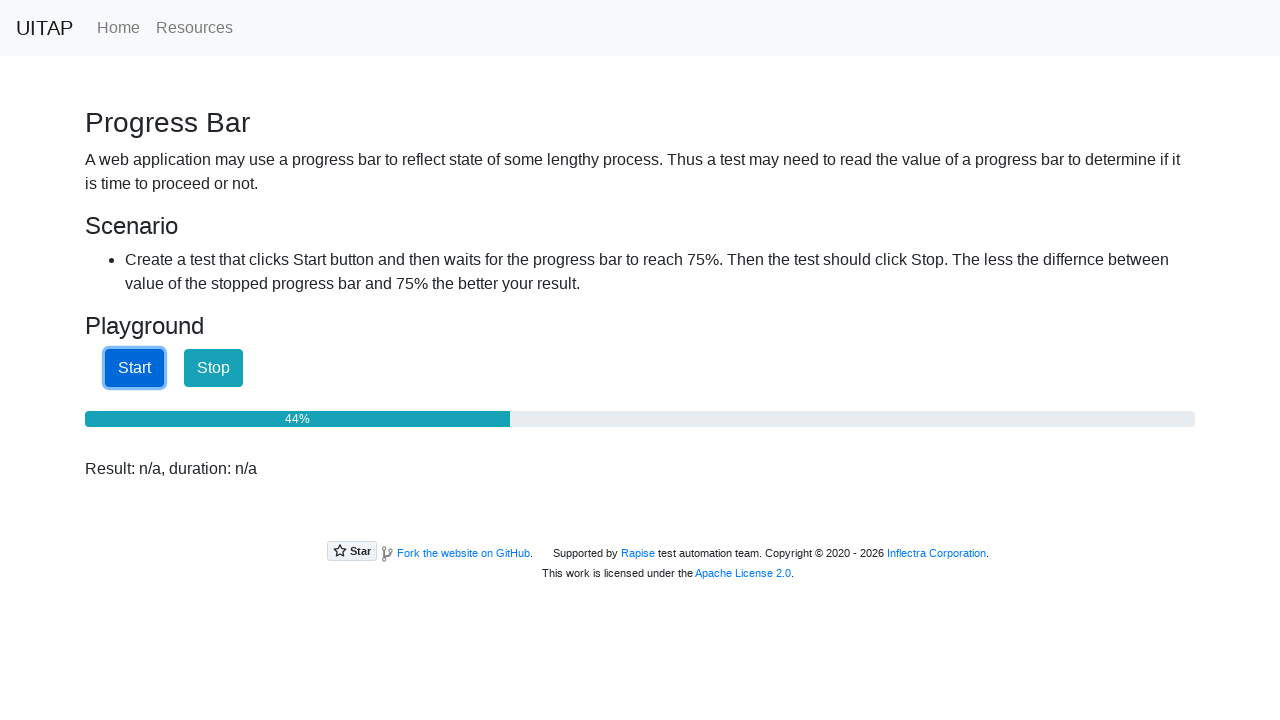

Waited 100ms for next poll
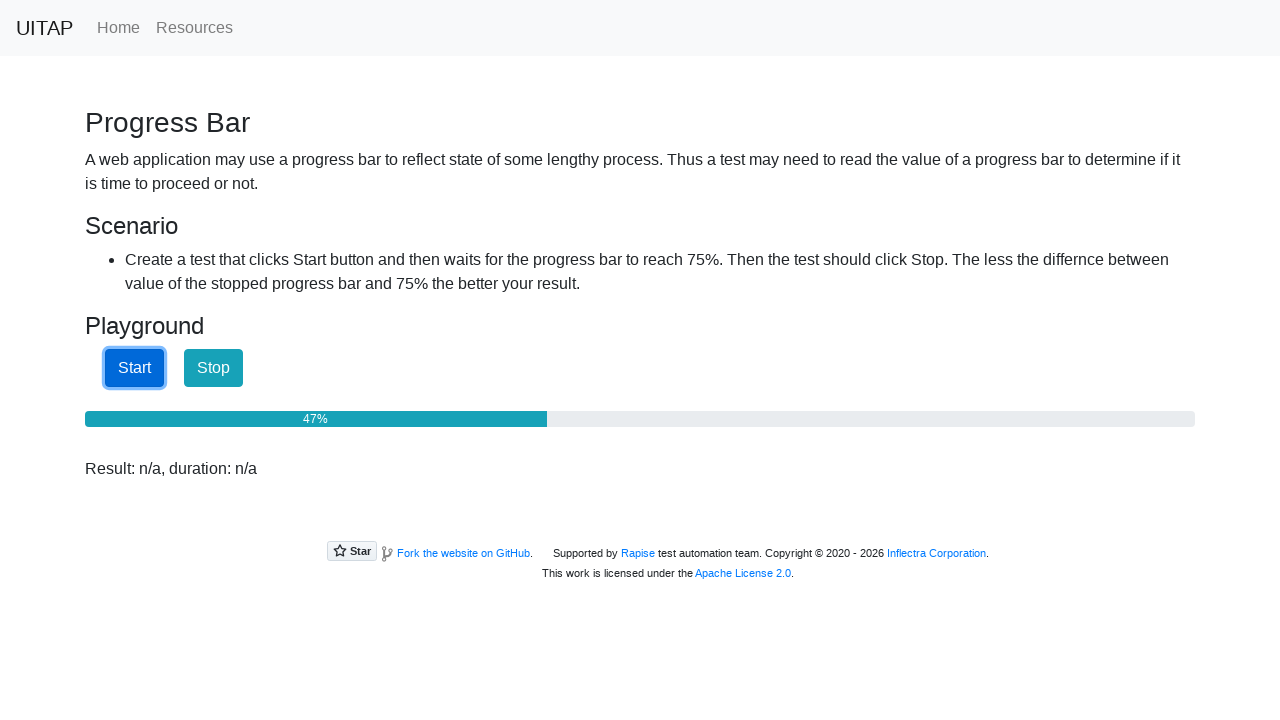

Retrieved progress bar value: 49%
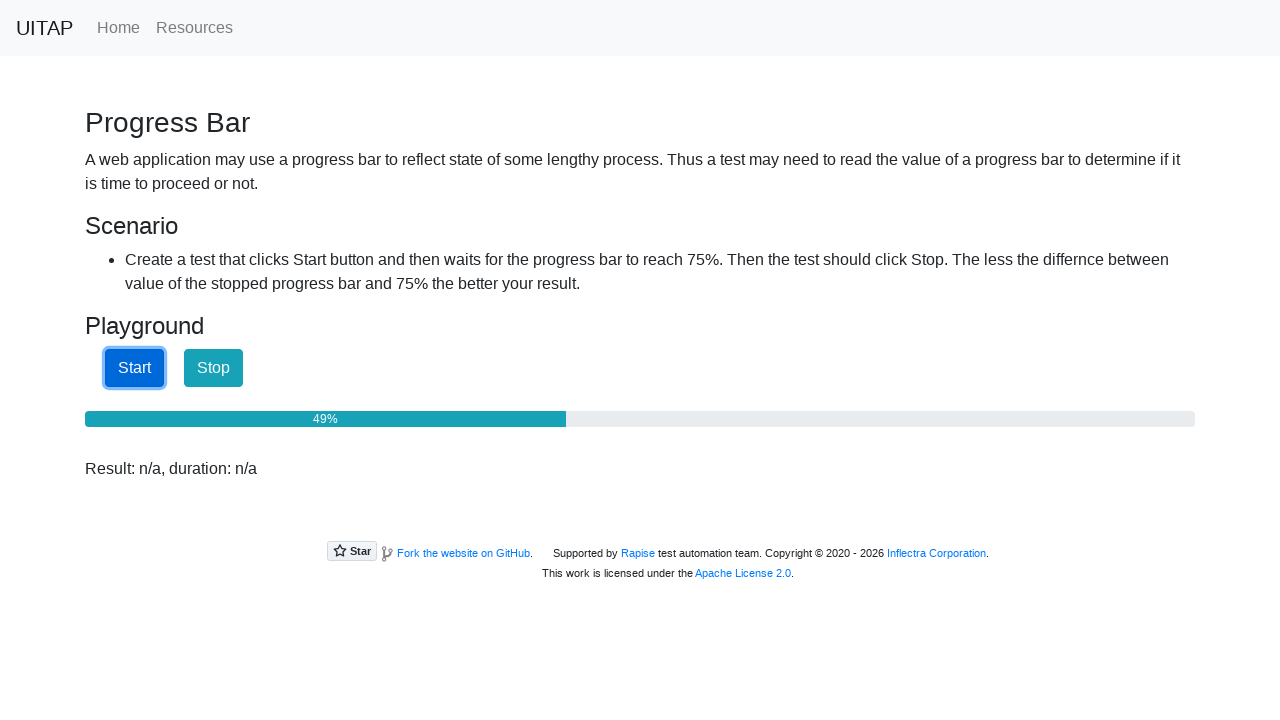

Waited 100ms for next poll
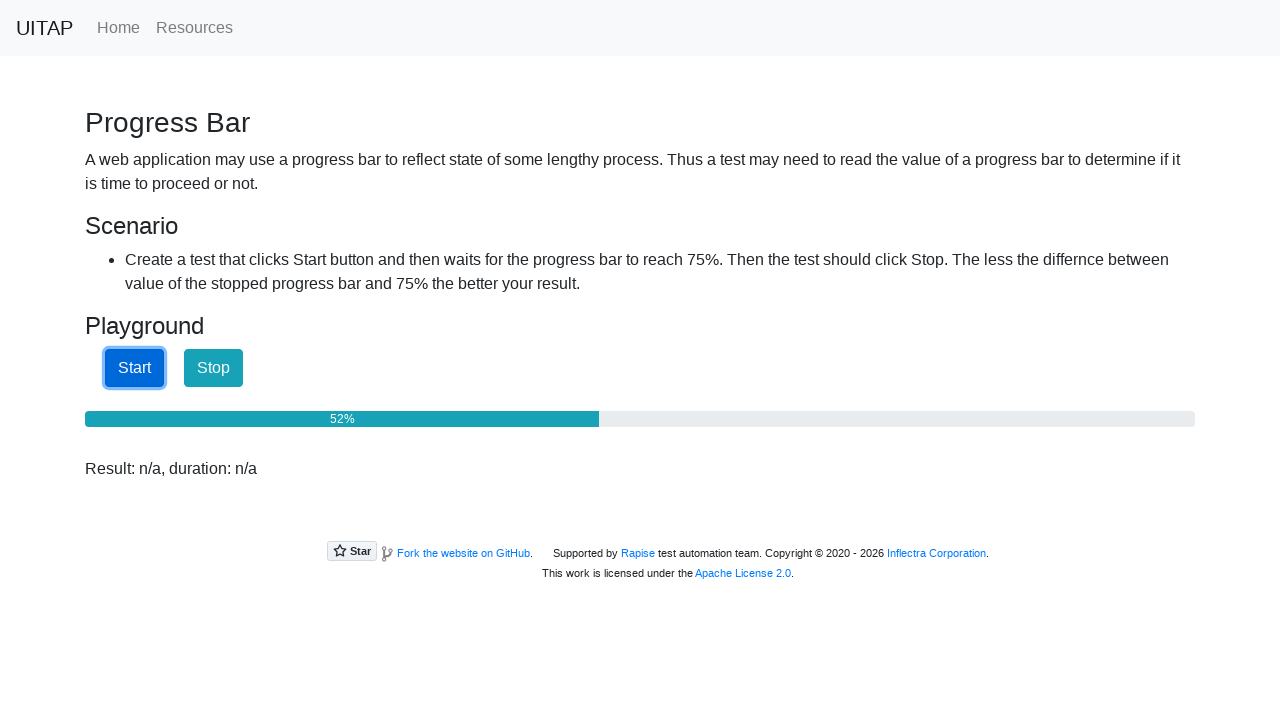

Retrieved progress bar value: 54%
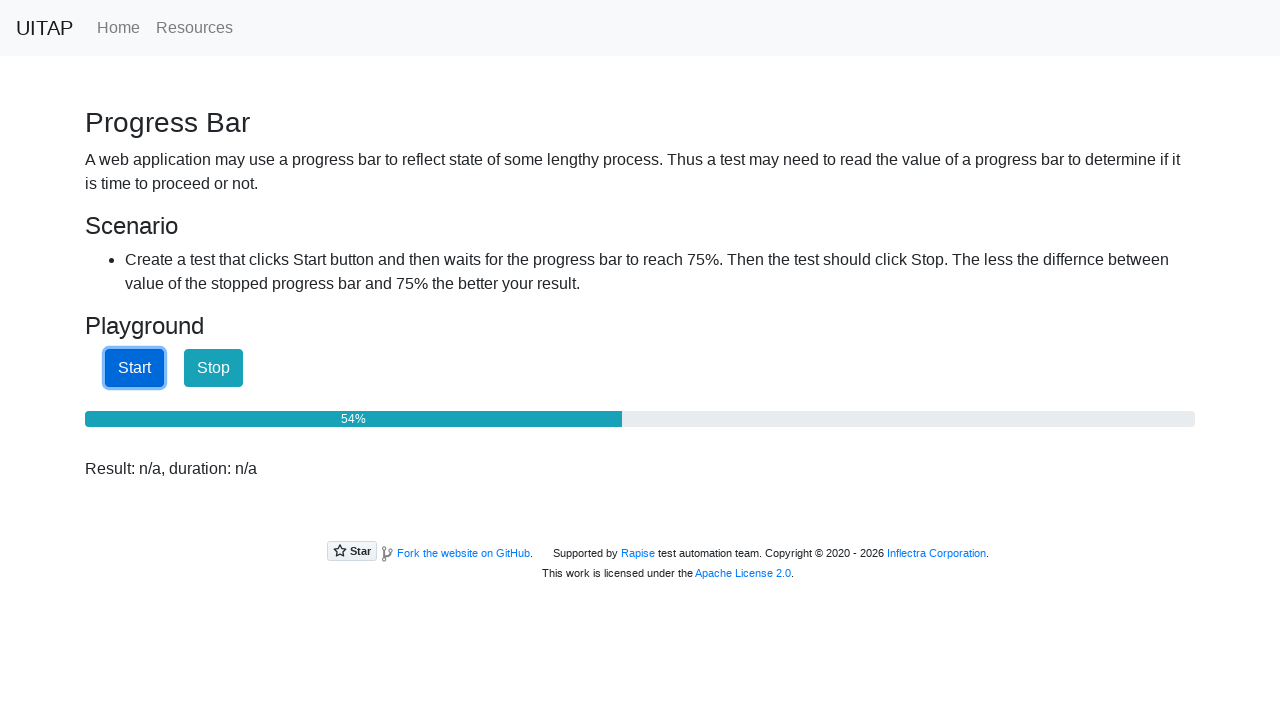

Waited 100ms for next poll
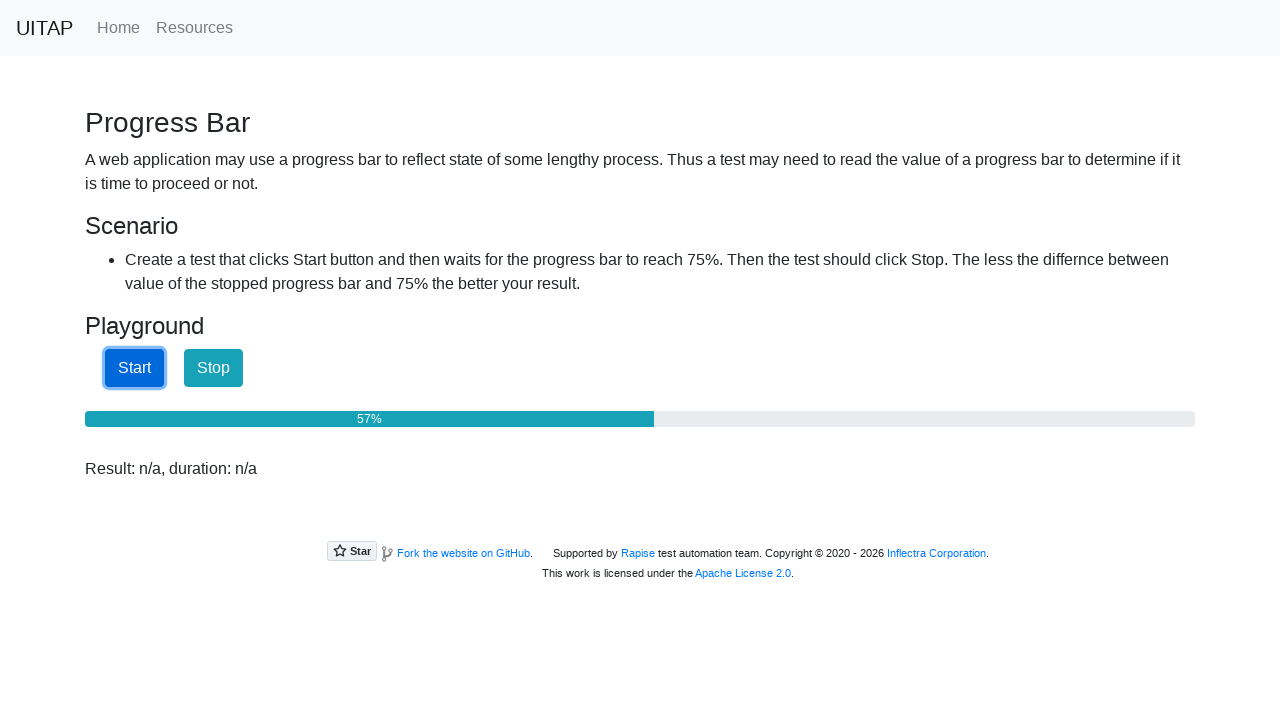

Retrieved progress bar value: 59%
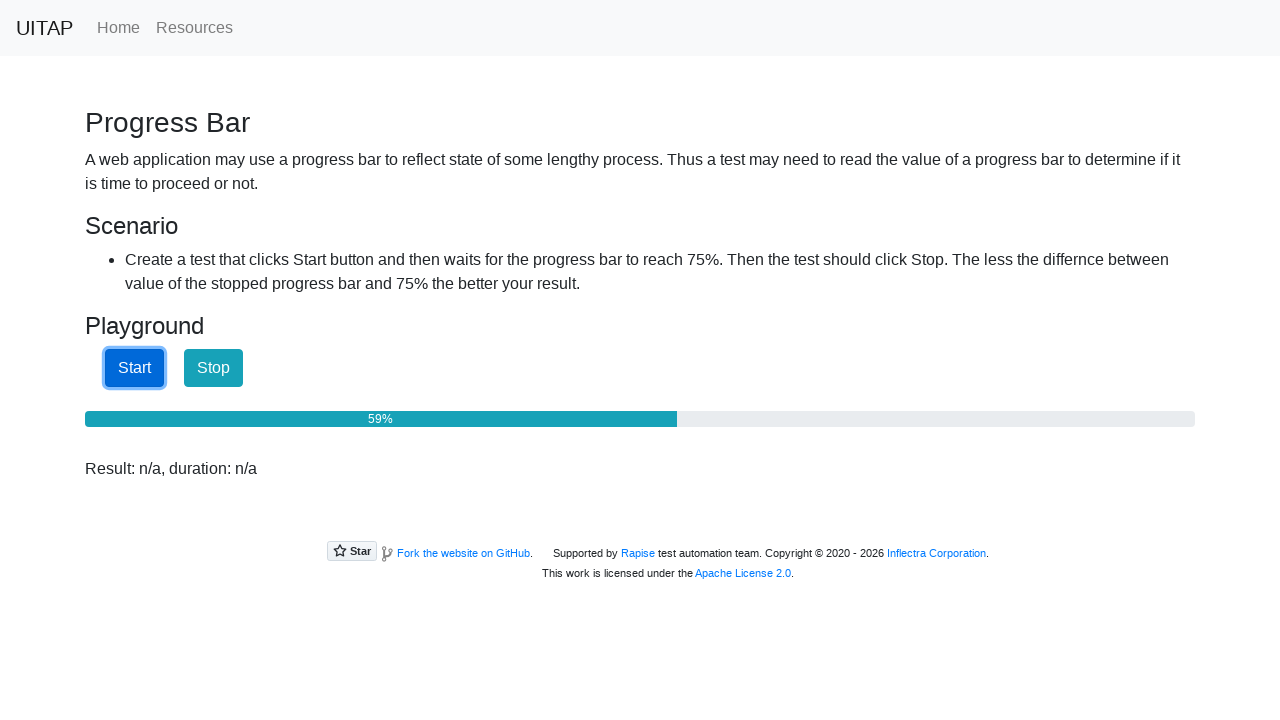

Waited 100ms for next poll
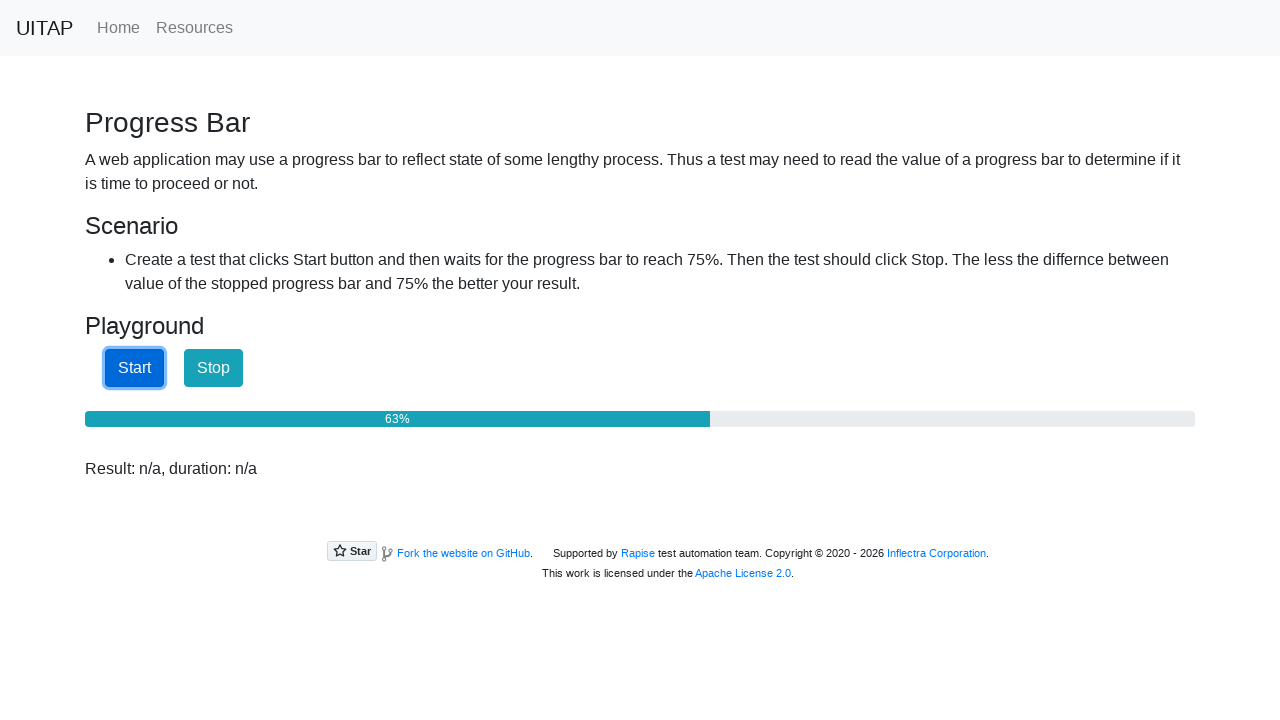

Retrieved progress bar value: 64%
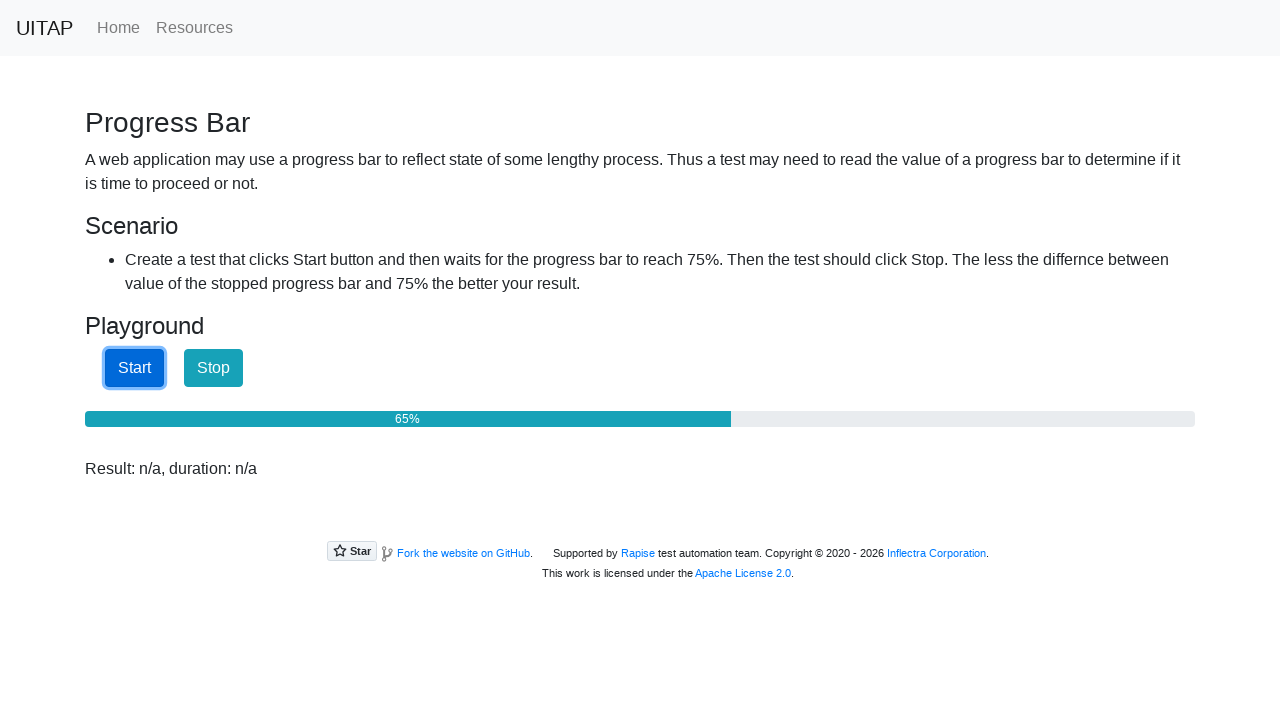

Waited 100ms for next poll
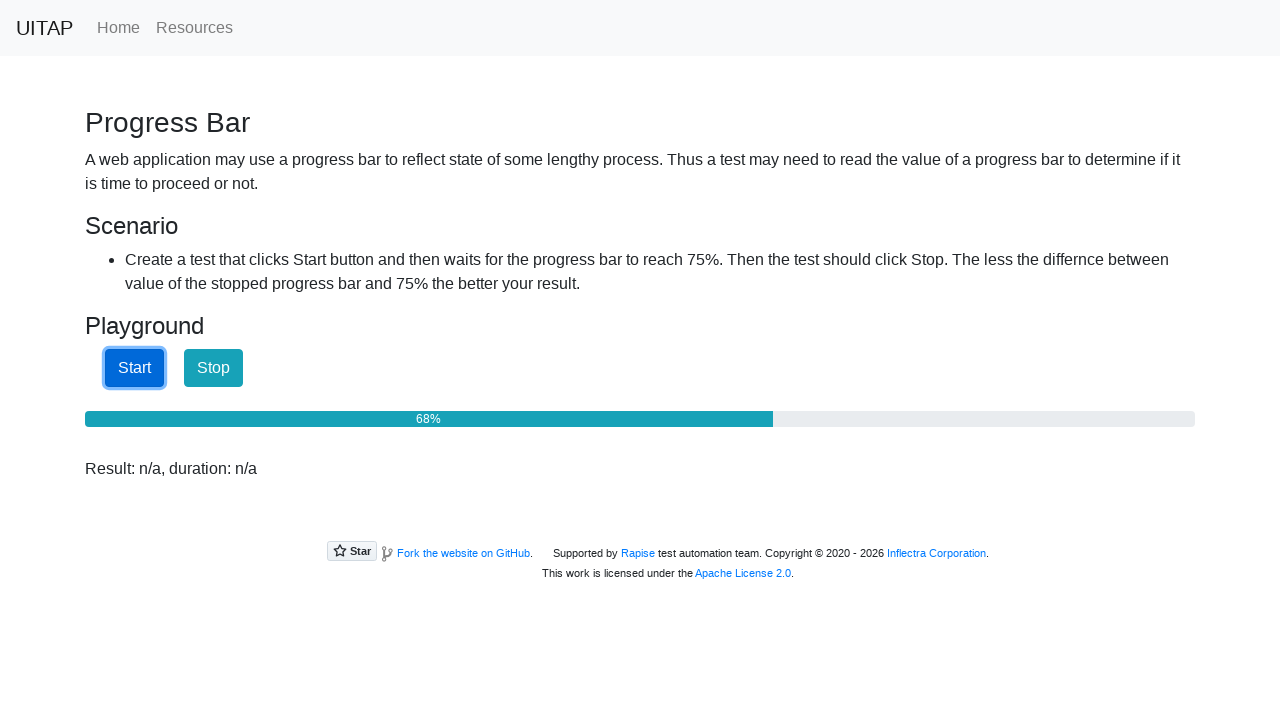

Retrieved progress bar value: 70%
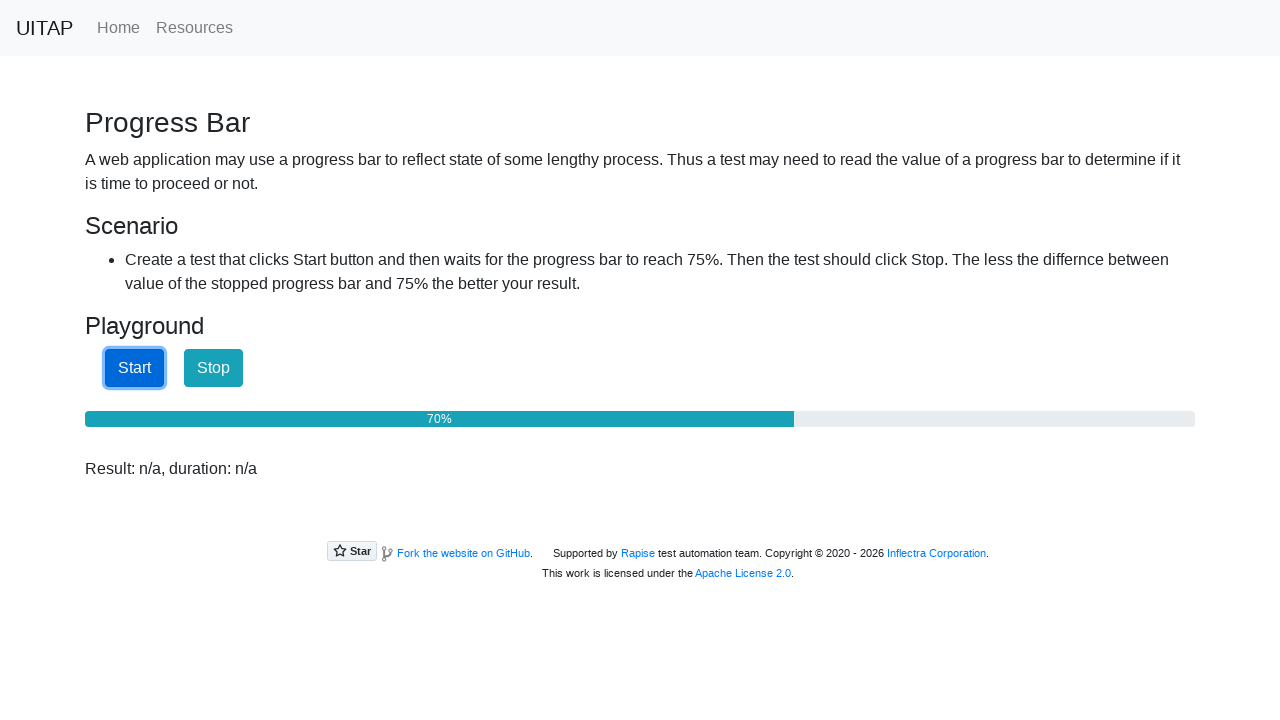

Waited 100ms for next poll
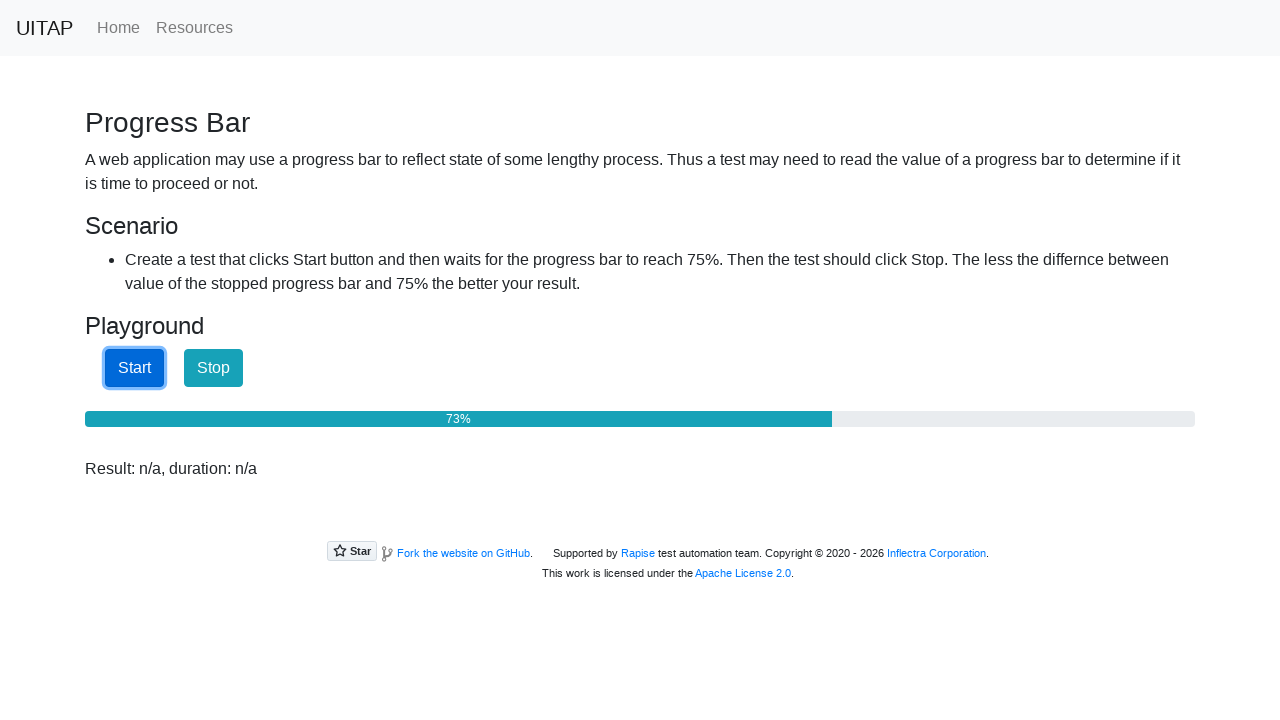

Retrieved progress bar value: 75%
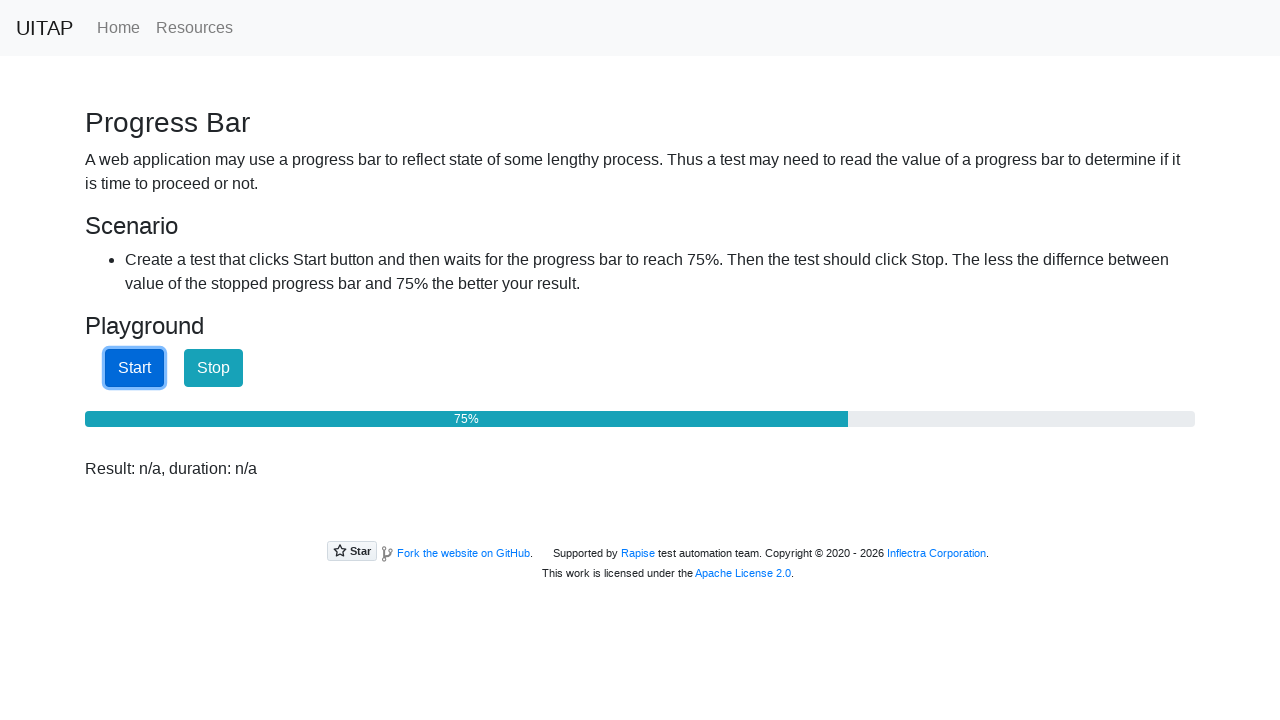

Waited 100ms for next poll
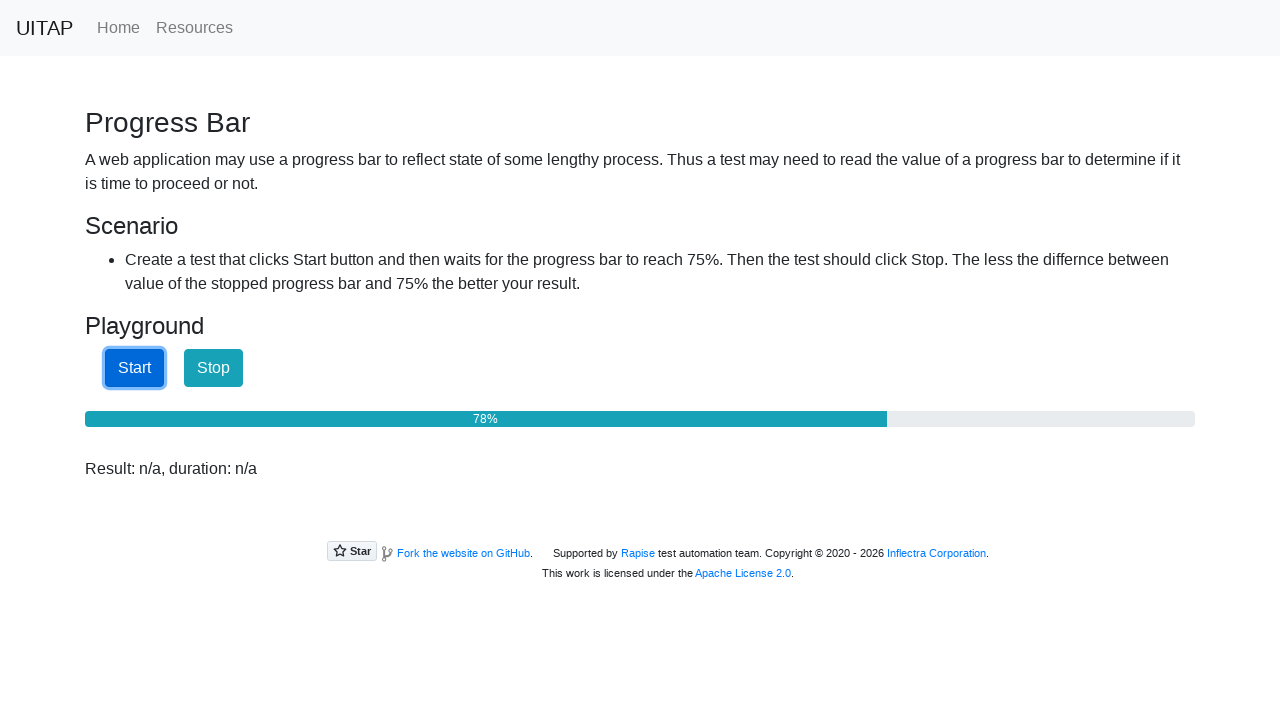

Progress reached 75% - clicked Stop button at (214, 368) on #stopButton
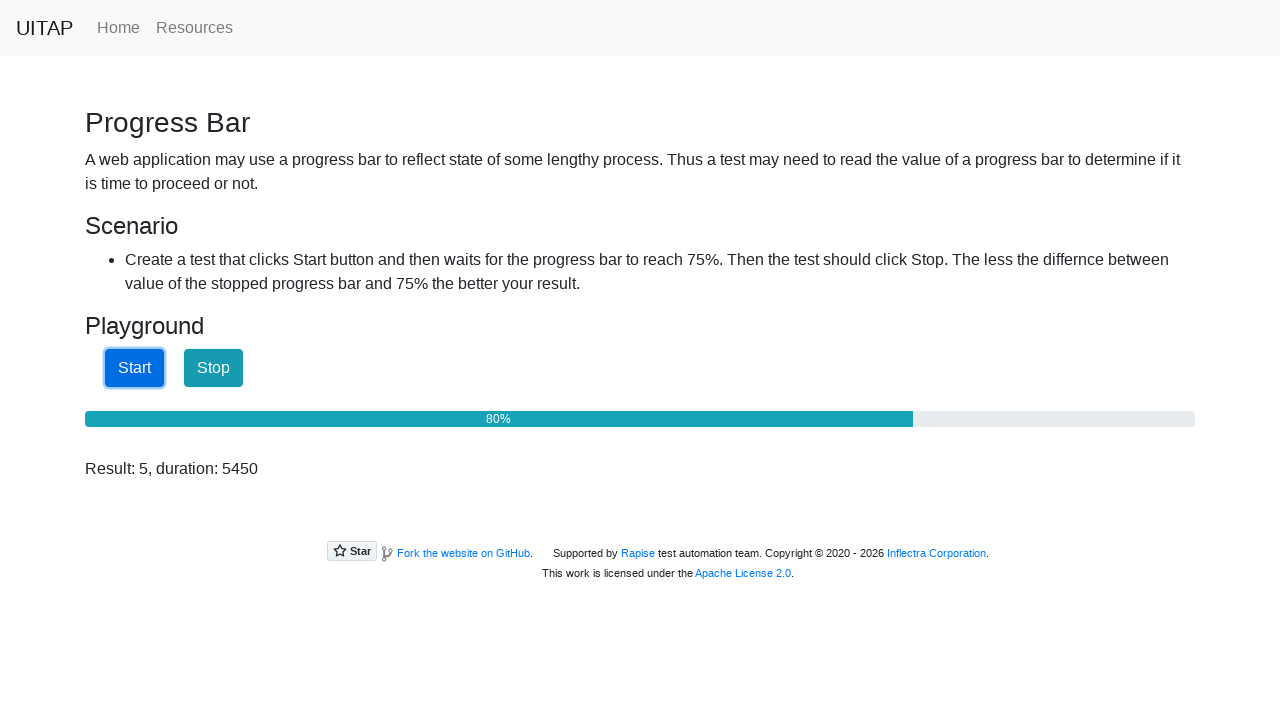

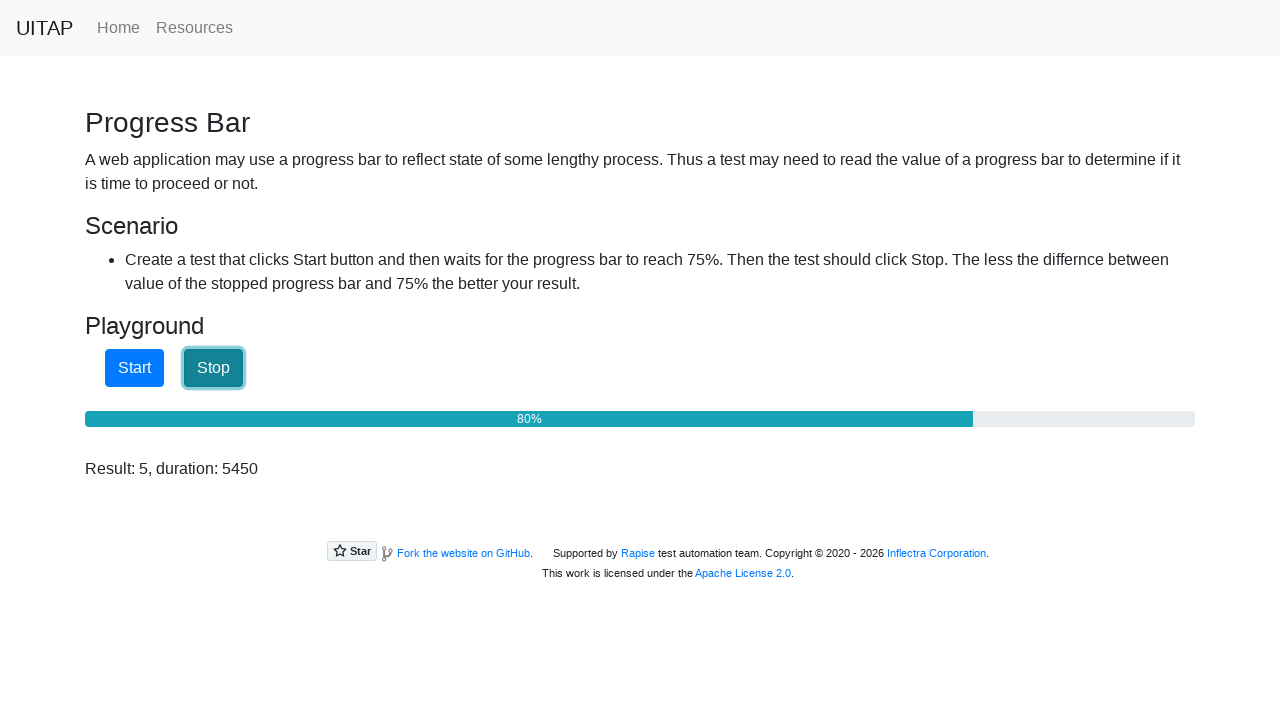